Tests drag and drop functionality by dragging one element onto a droppable target and verifying the drop was successful.

Starting URL: https://testpages.eviltester.com/styled/drag-drop-javascript.html

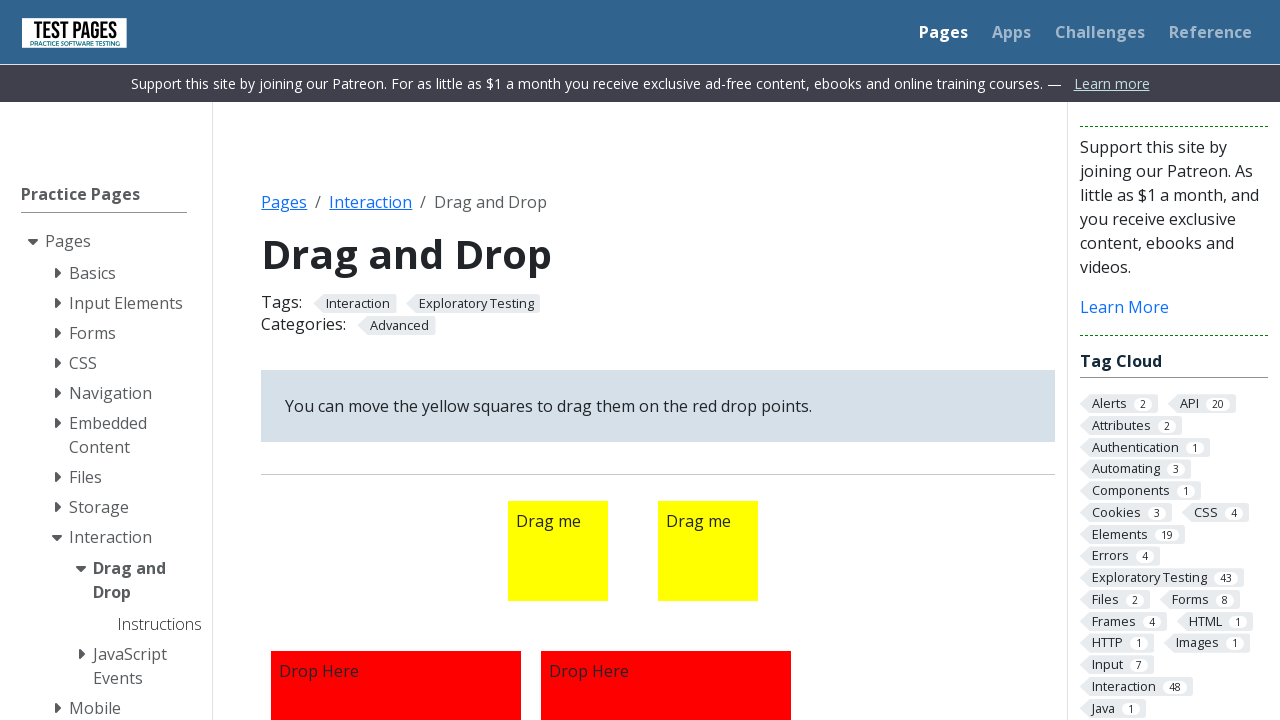

Navigated to drag and drop test page
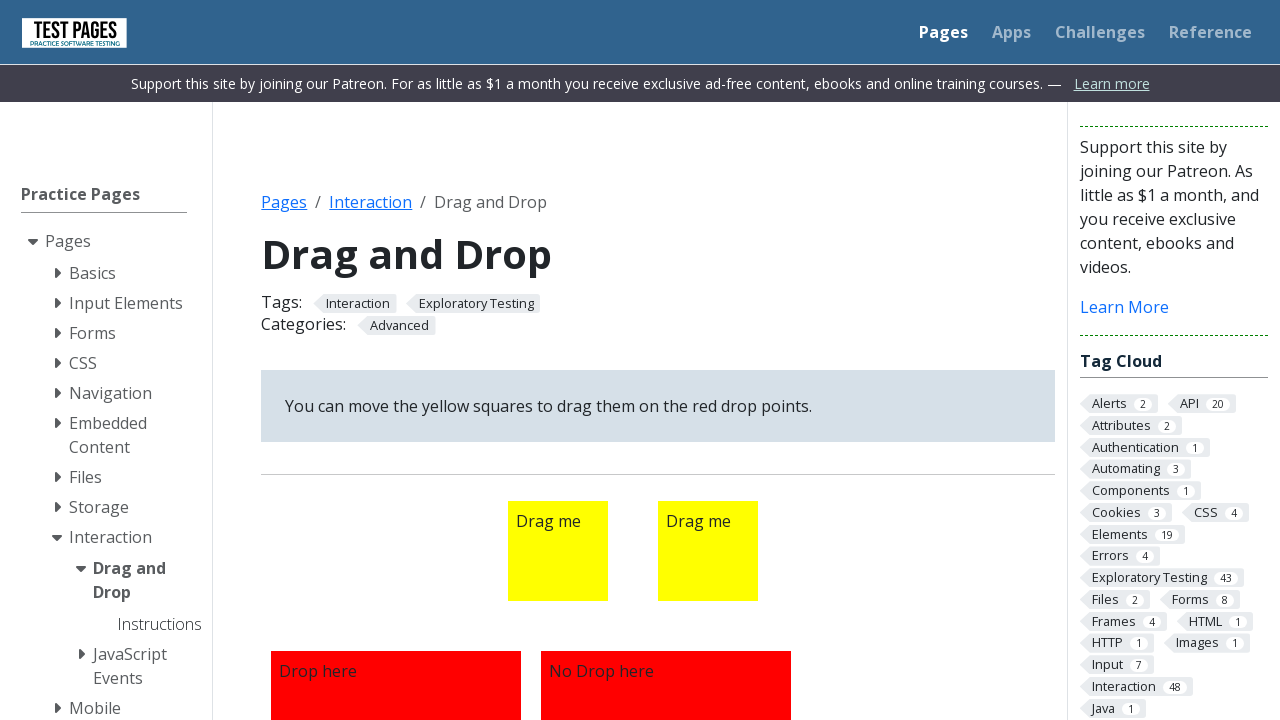

Dragged draggable1 element onto droppable1 target at (396, 595)
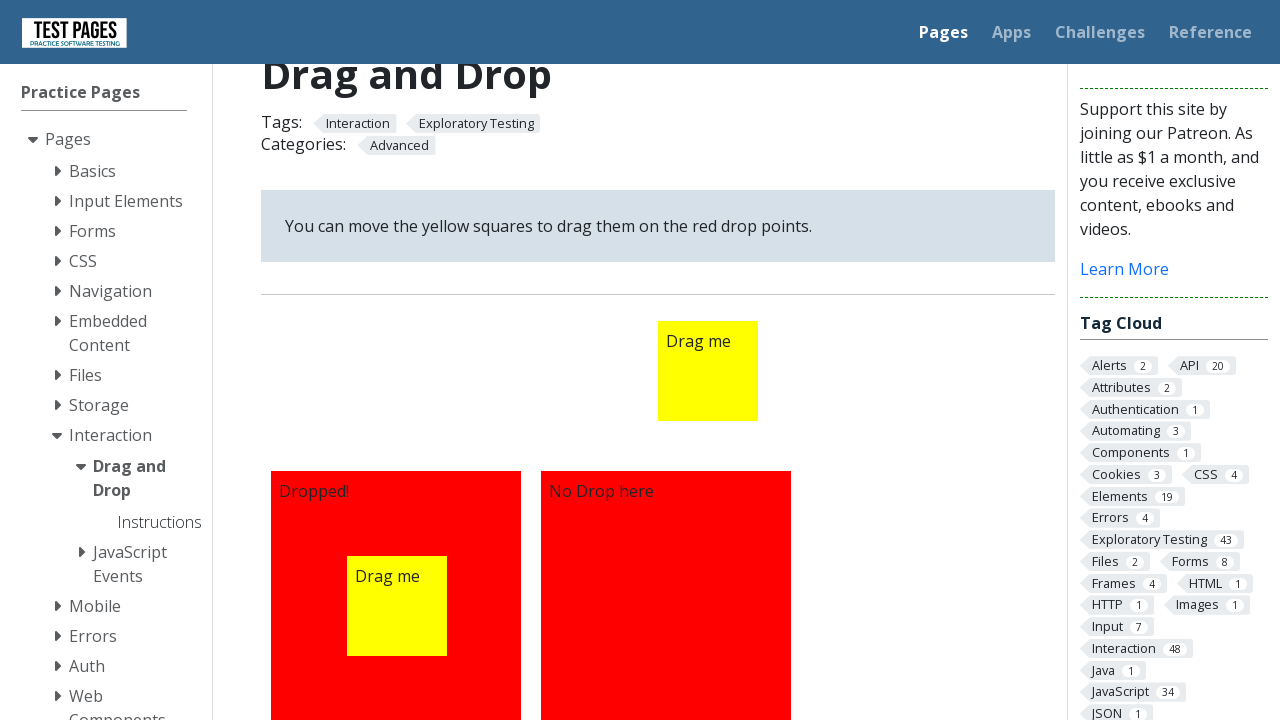

Verified that drop was successful - droppable1 now contains 'Dropped!' text
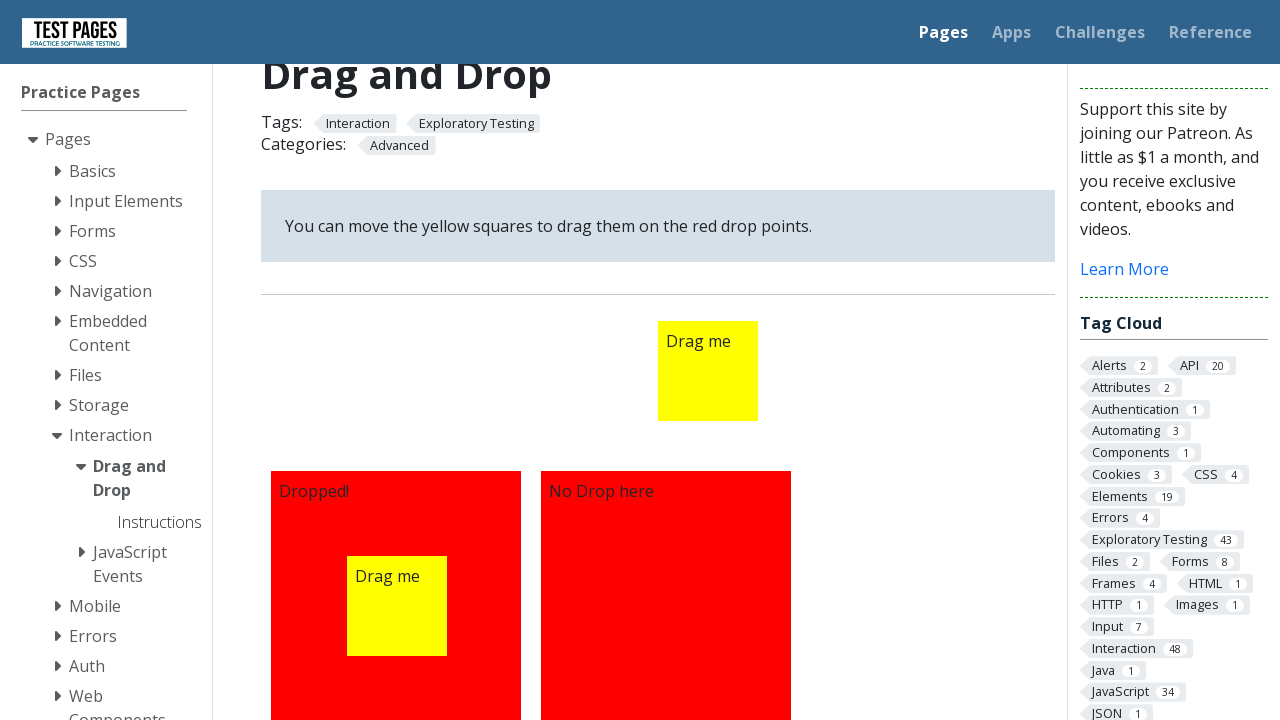

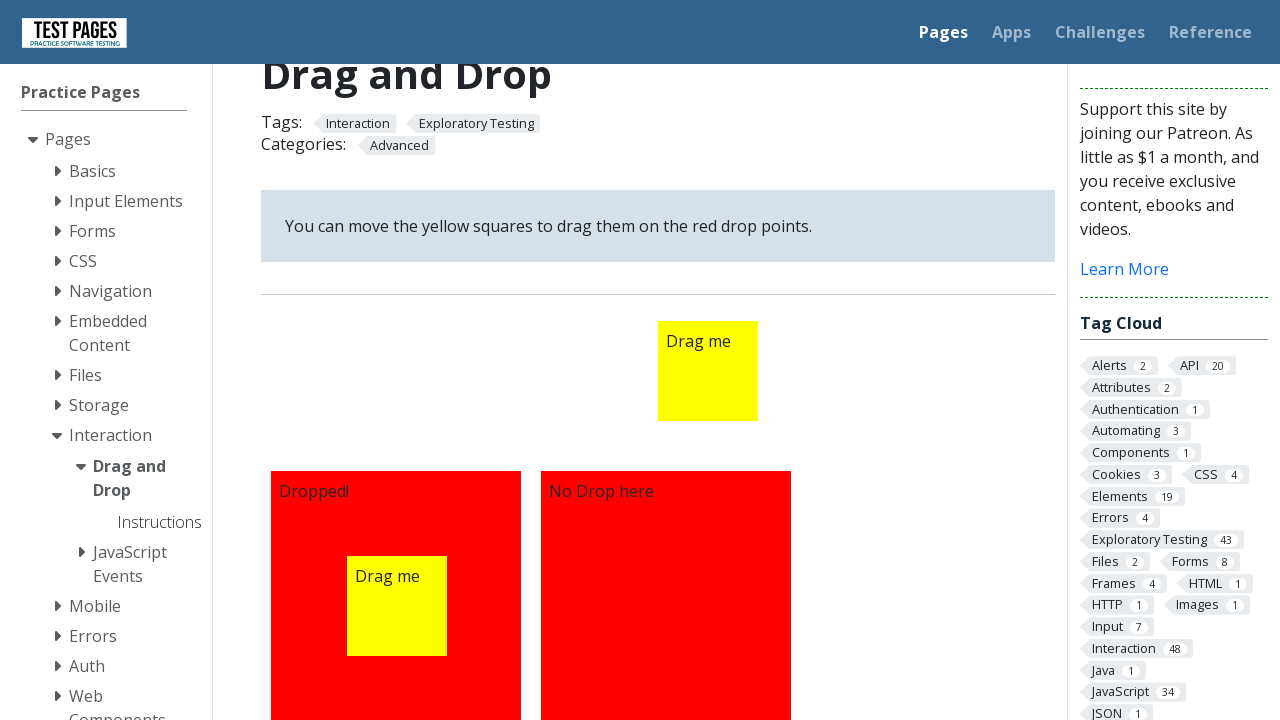